Tests entering the correct verification code using a loop to type each digit and verifies the success message appears.

Starting URL: https://qaplayground.dev/apps/verify-account/

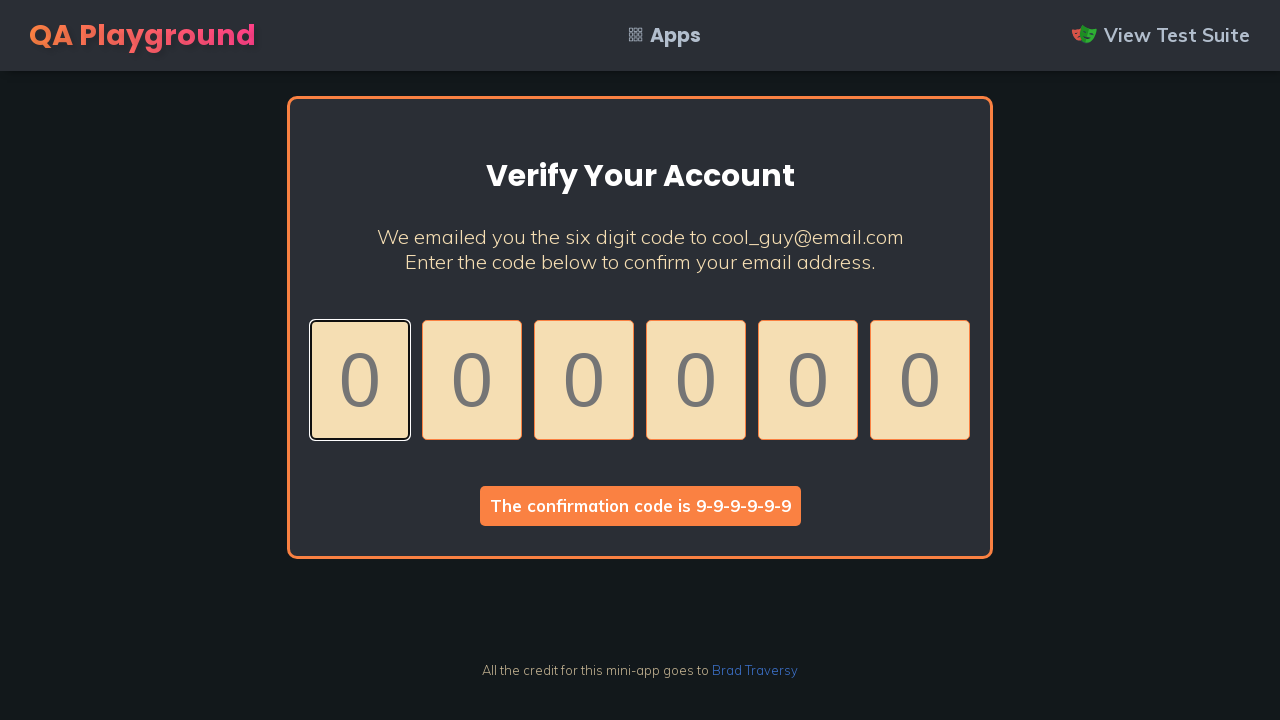

Typed '9' into verification code input field 1 of 6
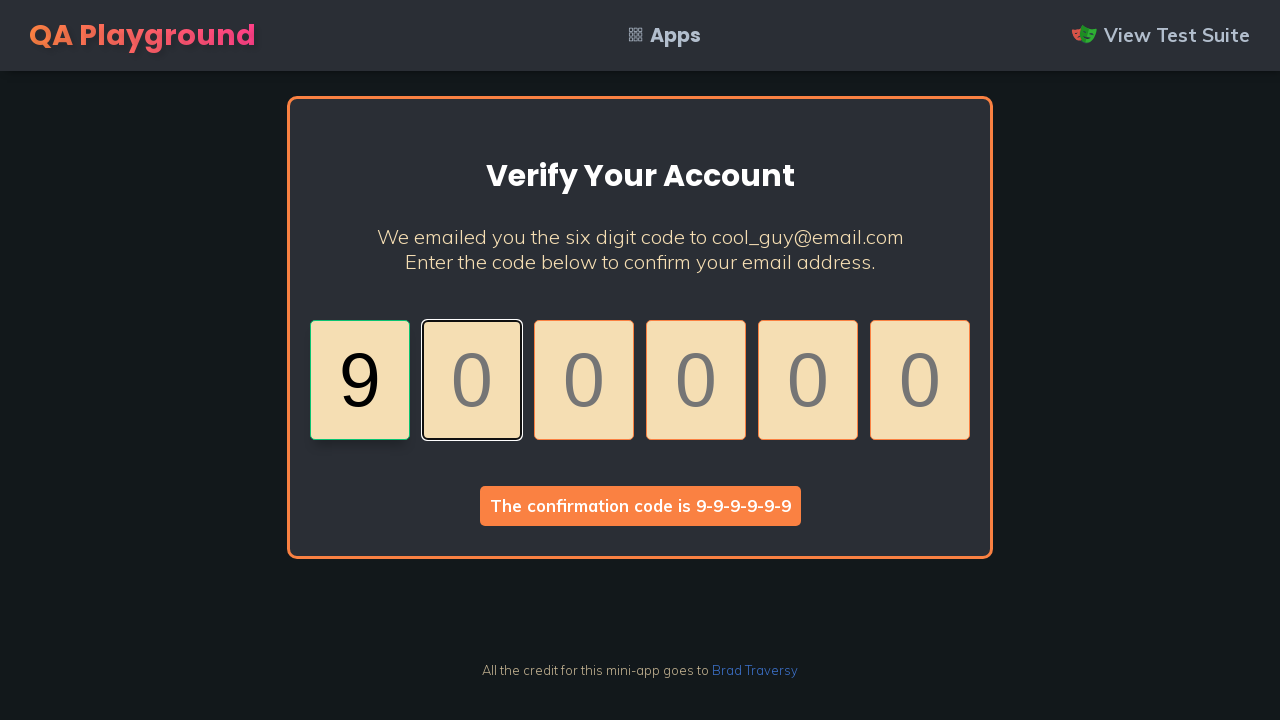

Verified that code input field 1 contains '9'
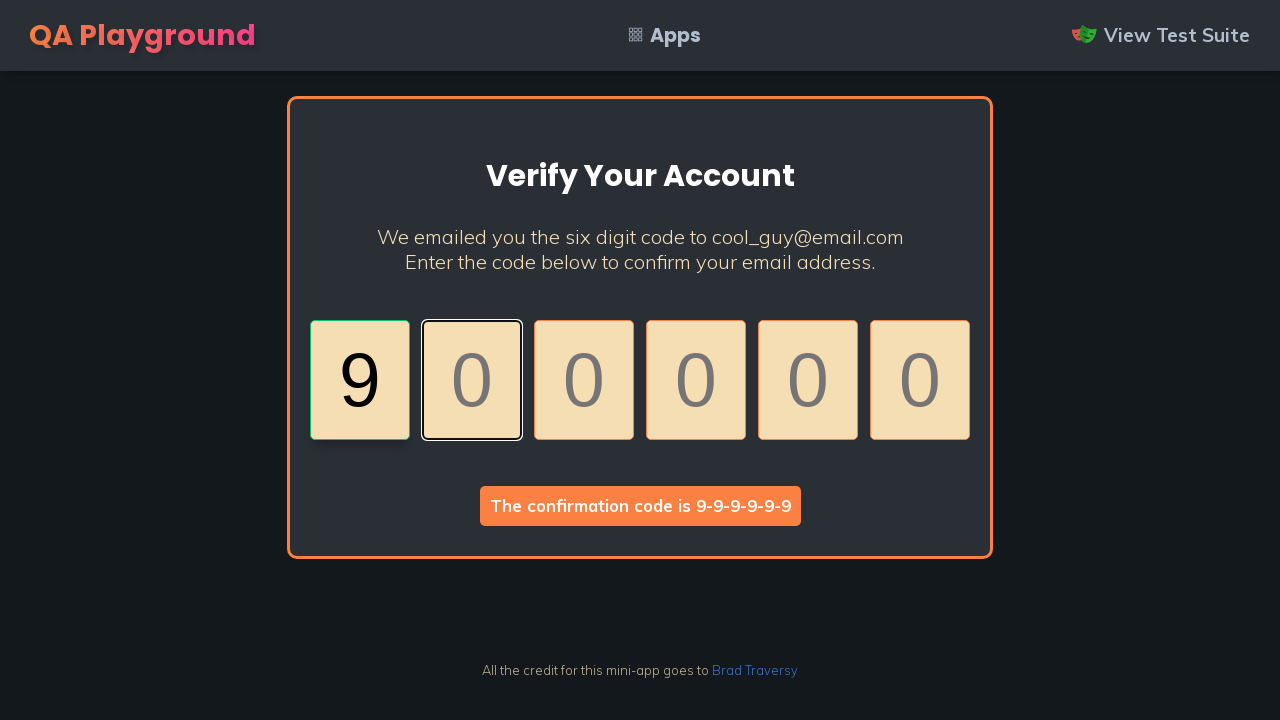

Typed '9' into verification code input field 2 of 6
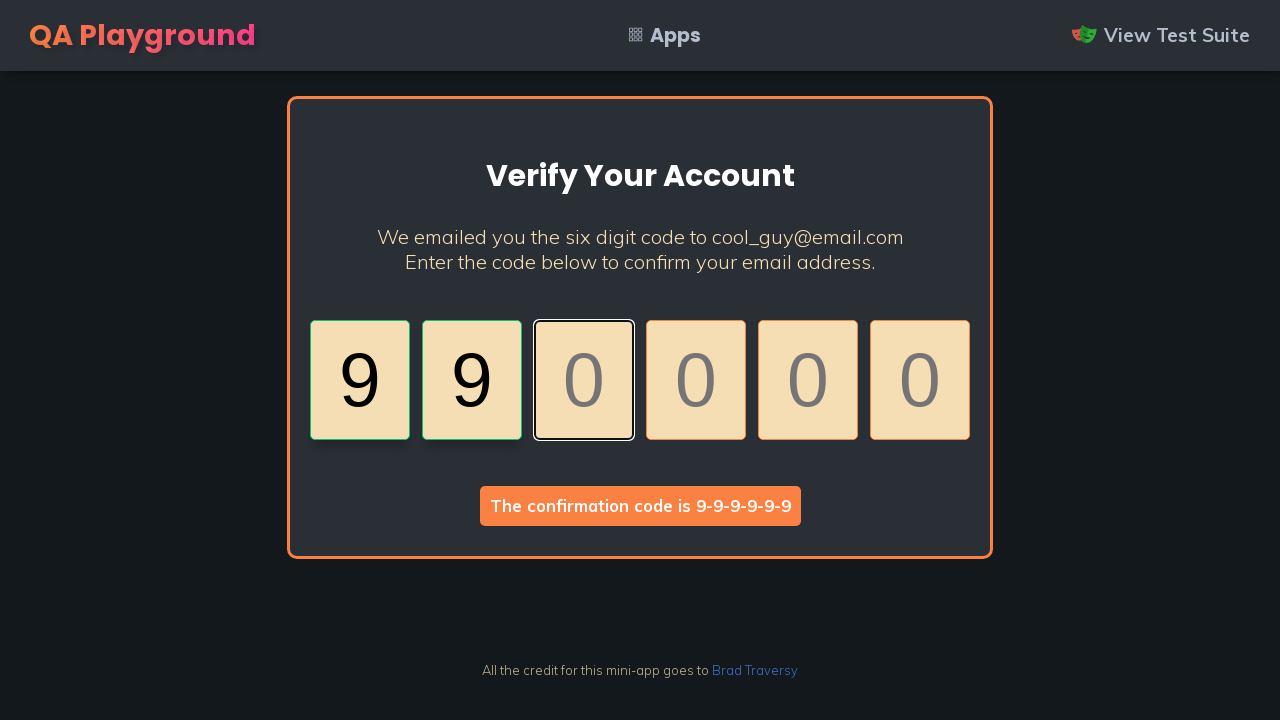

Verified that code input field 2 contains '9'
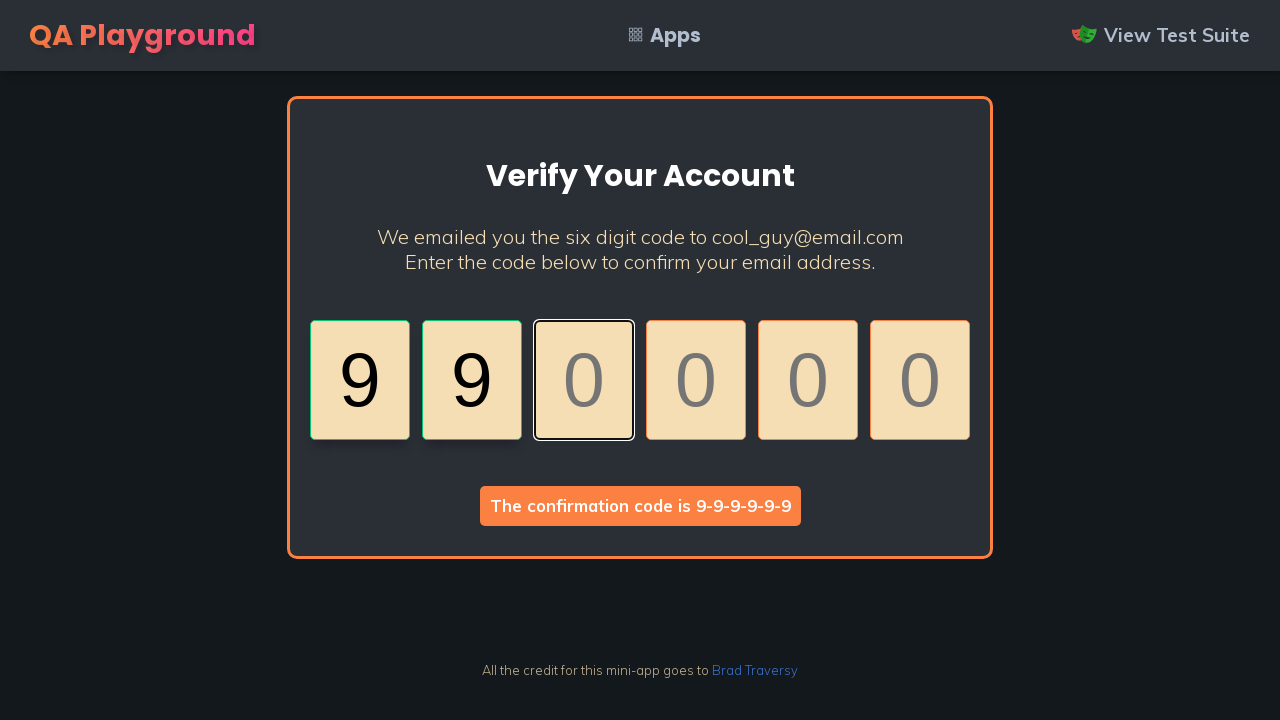

Typed '9' into verification code input field 3 of 6
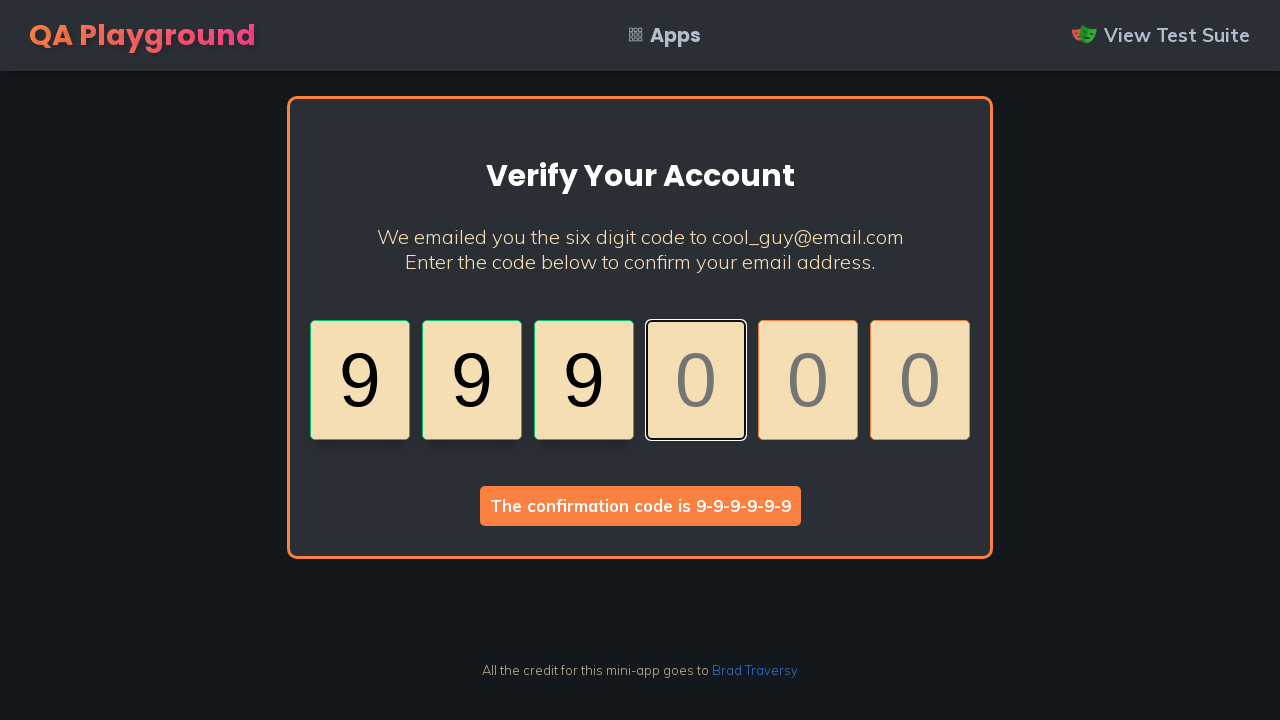

Verified that code input field 3 contains '9'
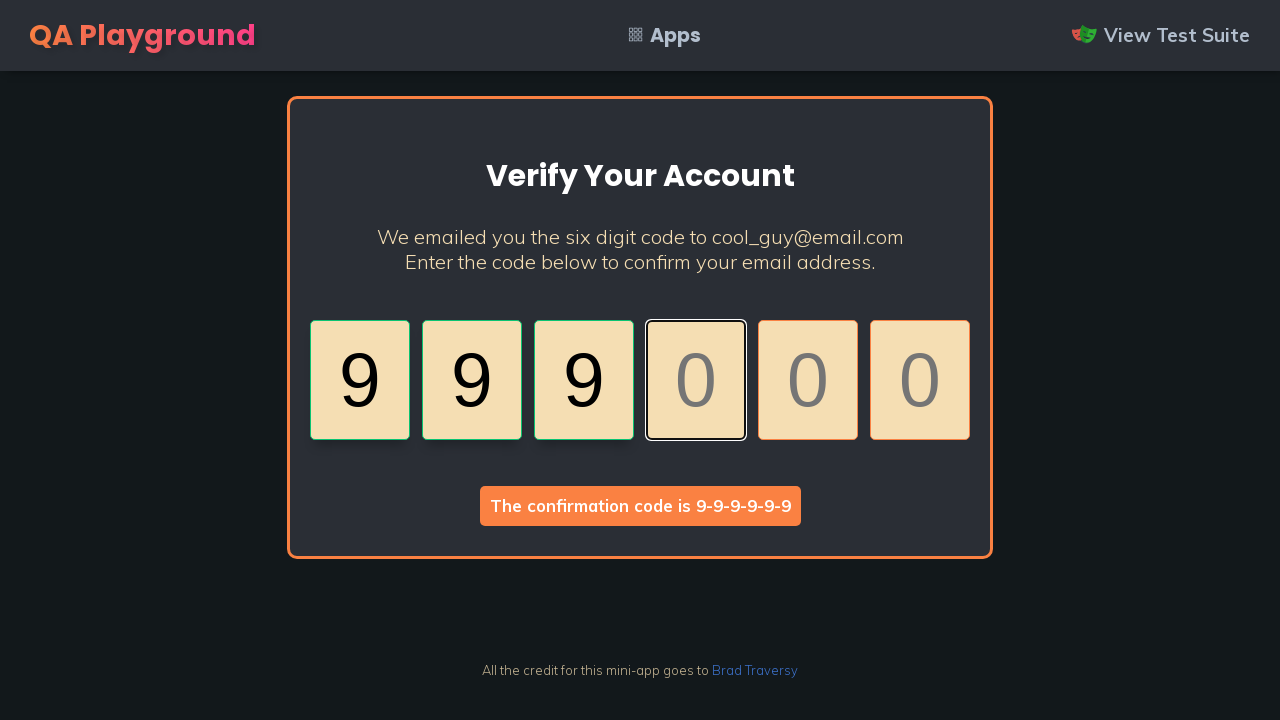

Typed '9' into verification code input field 4 of 6
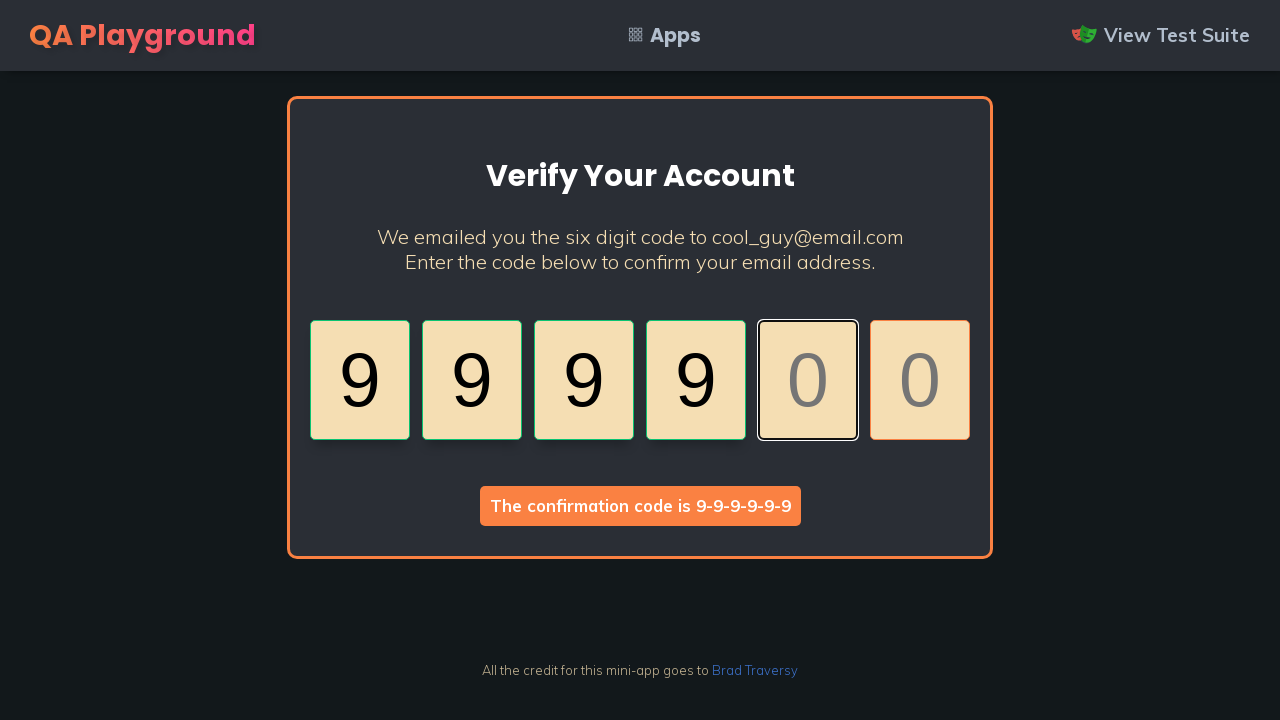

Verified that code input field 4 contains '9'
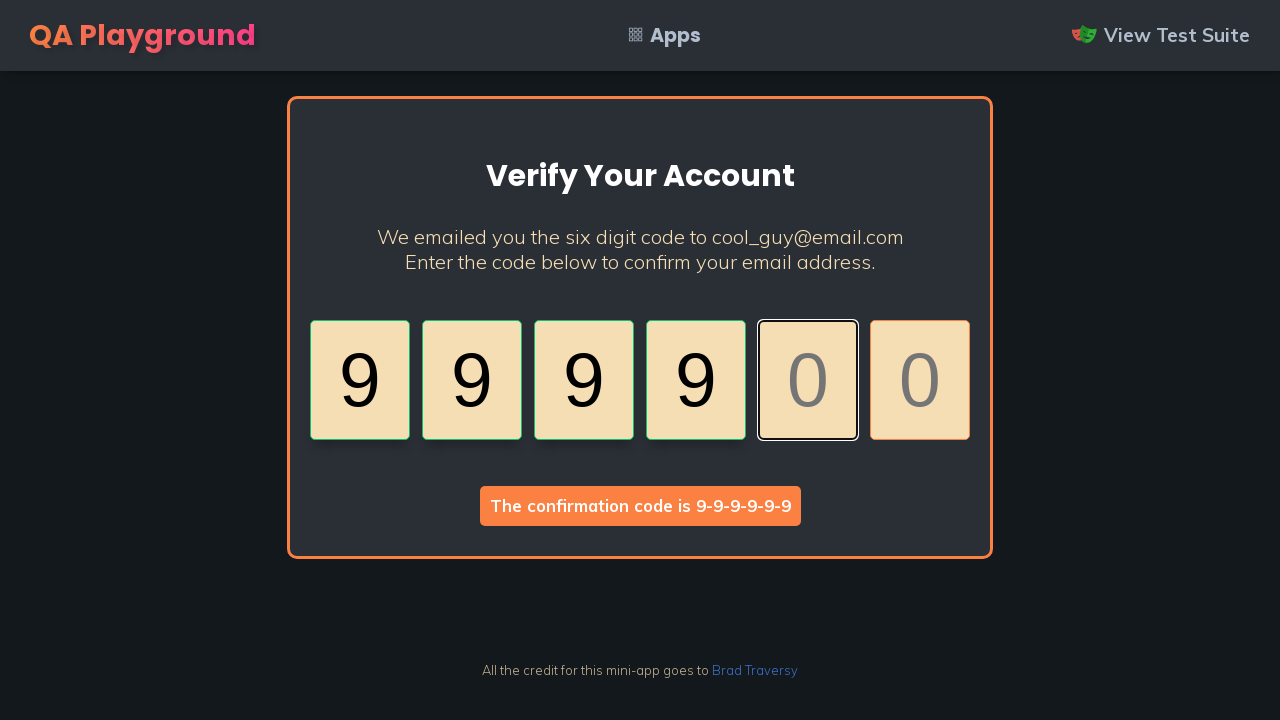

Typed '9' into verification code input field 5 of 6
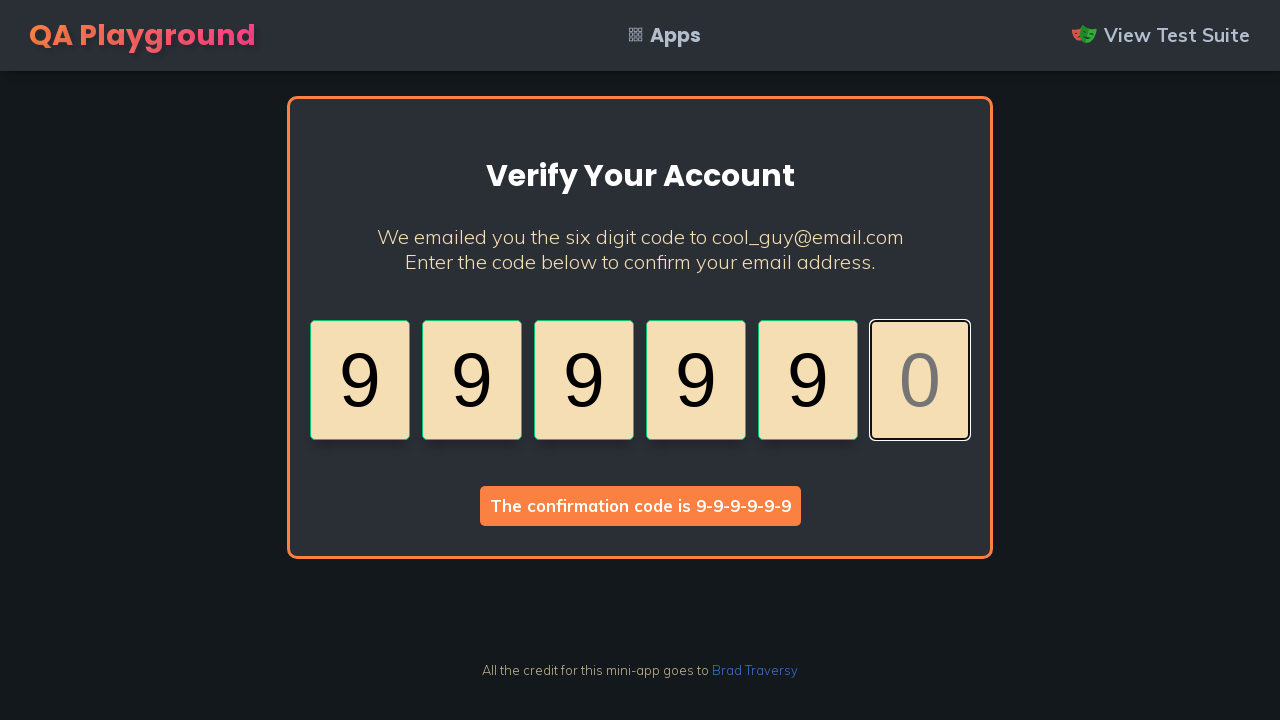

Verified that code input field 5 contains '9'
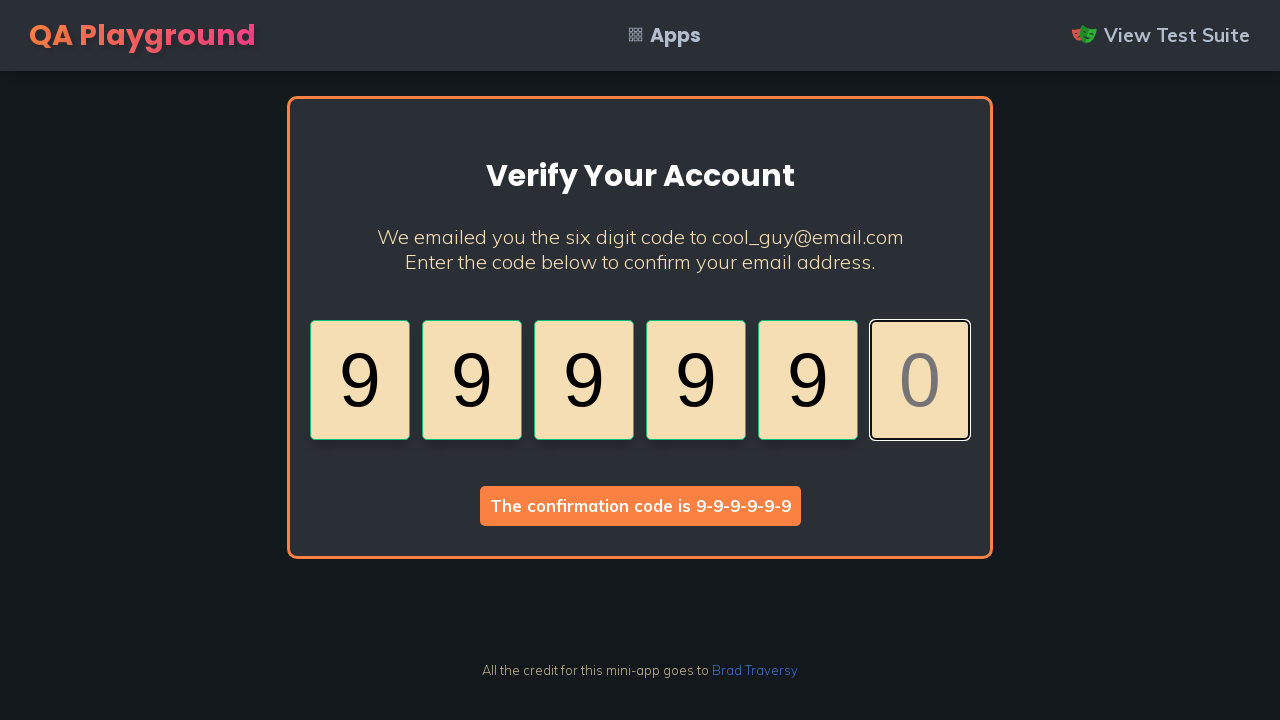

Typed '9' into verification code input field 6 of 6
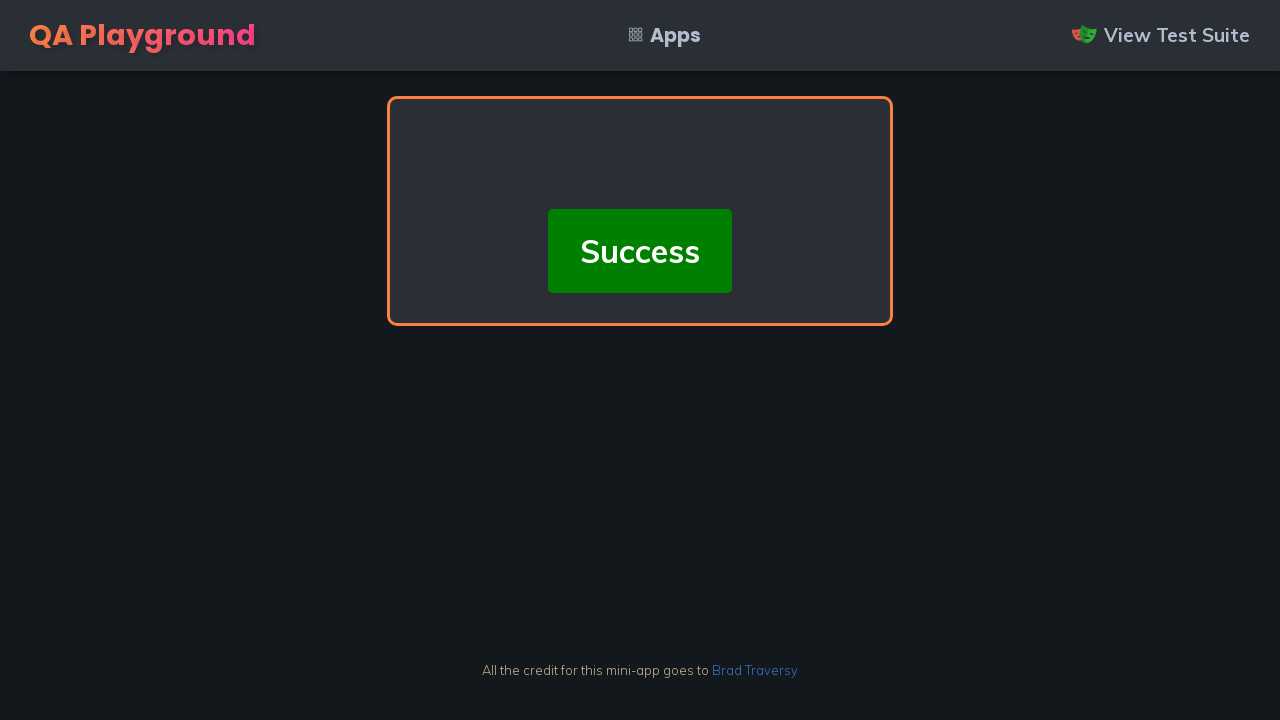

Verified that code input field 6 contains '9'
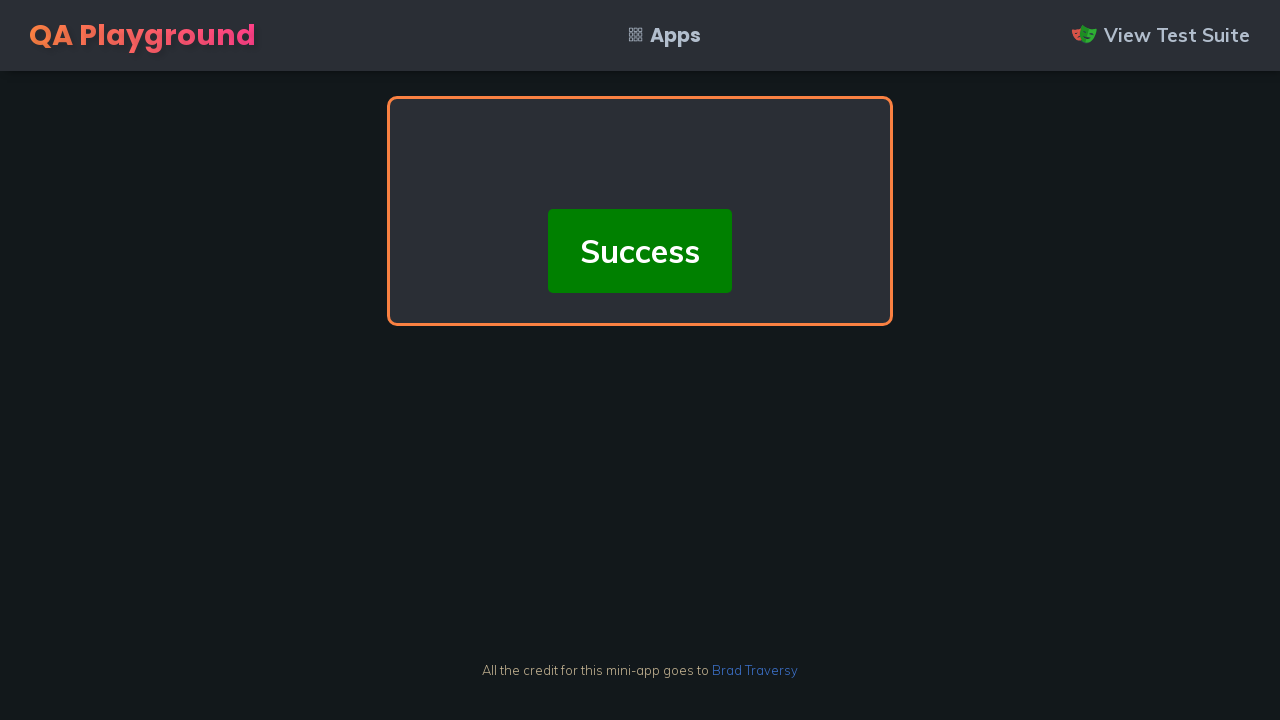

Verified that success message appears with text 'Success'
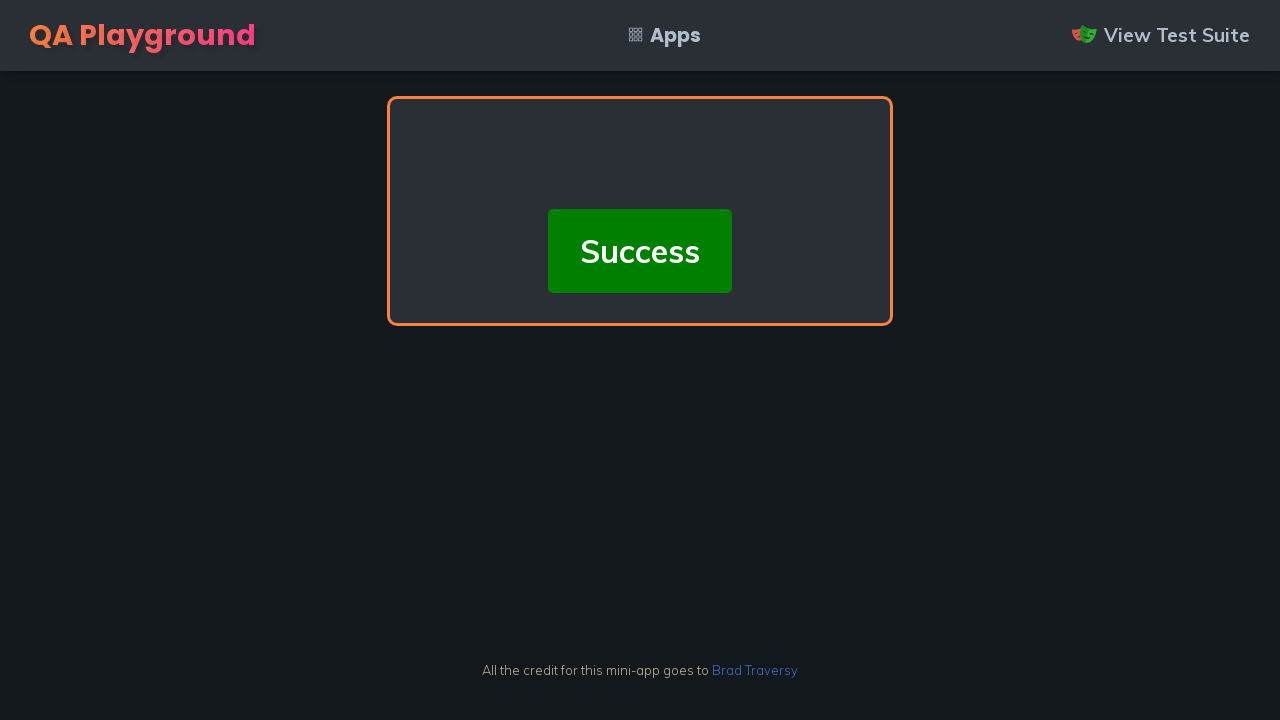

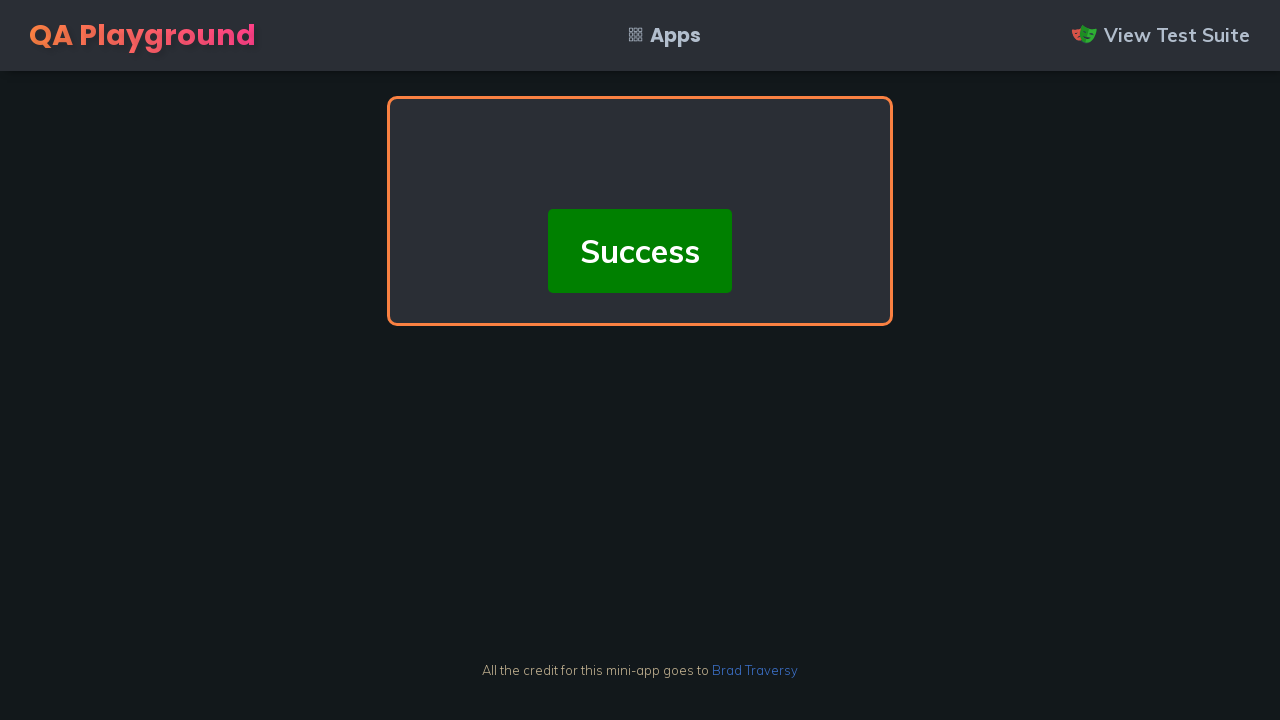